Tests that the currently applied filter link is highlighted with selected class

Starting URL: https://demo.playwright.dev/todomvc

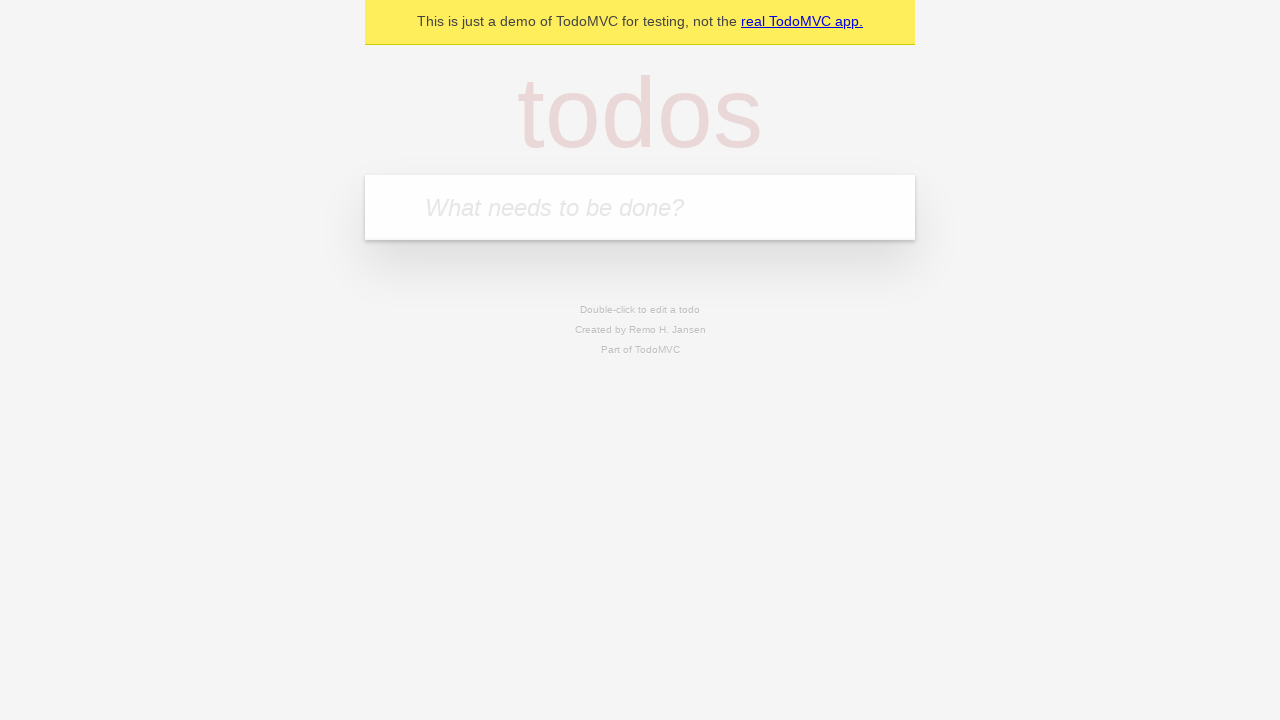

Filled todo input with 'buy some cheese' on internal:attr=[placeholder="What needs to be done?"i]
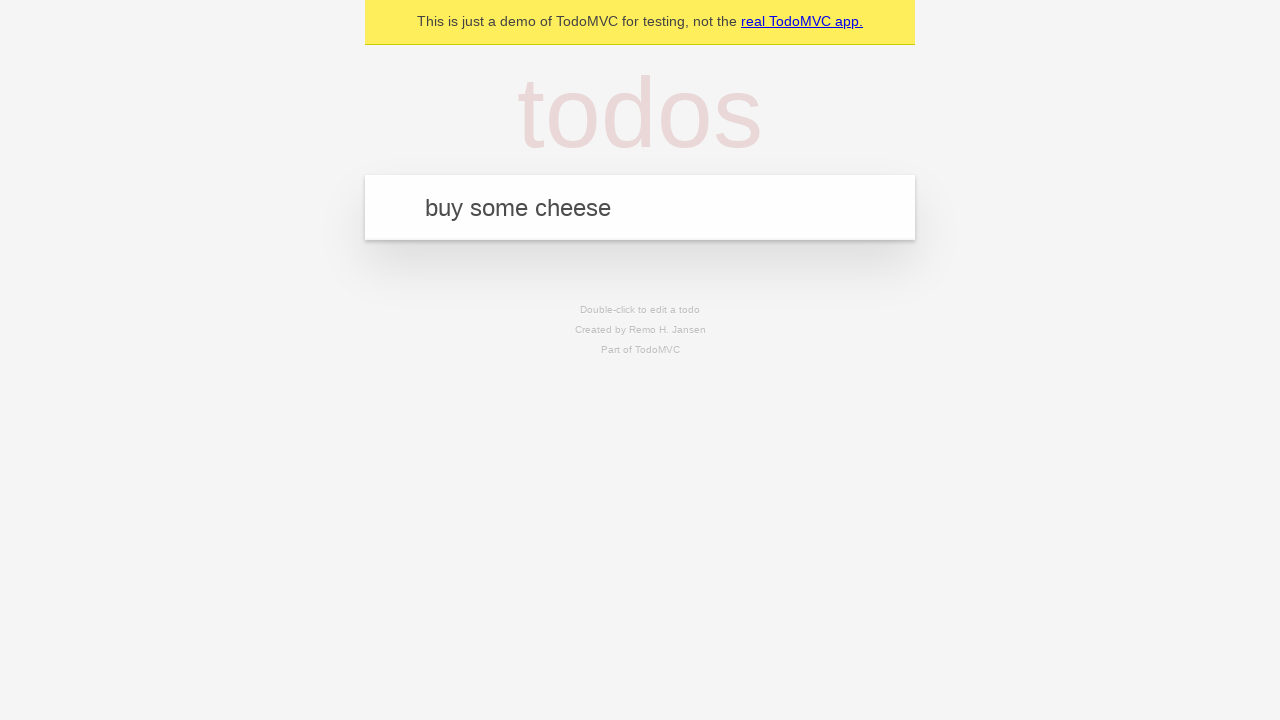

Pressed Enter to create todo 'buy some cheese' on internal:attr=[placeholder="What needs to be done?"i]
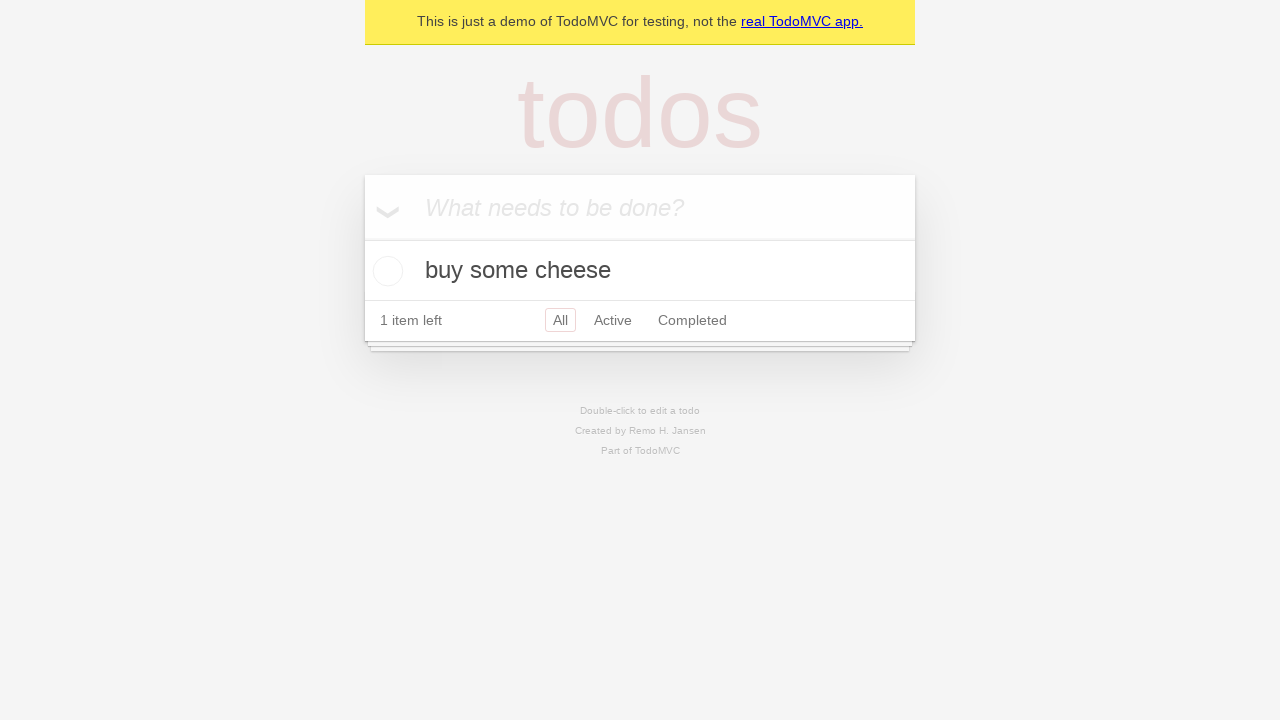

Filled todo input with 'feed the cat' on internal:attr=[placeholder="What needs to be done?"i]
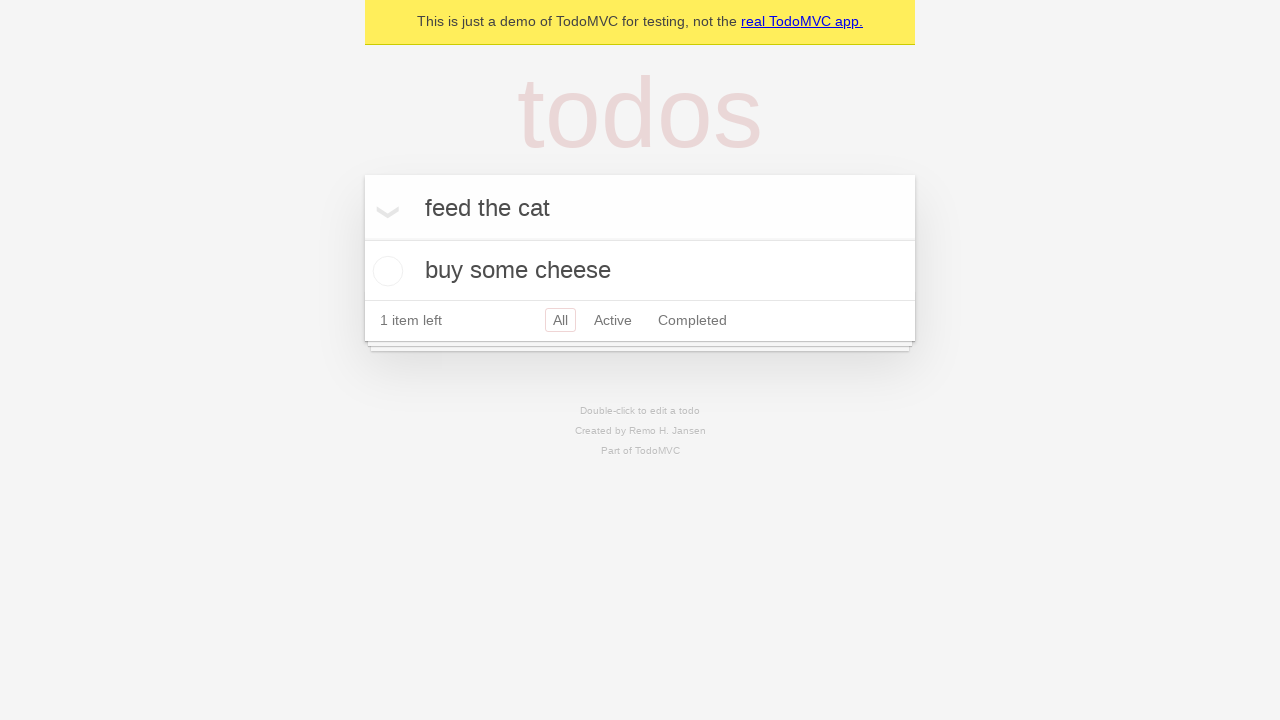

Pressed Enter to create todo 'feed the cat' on internal:attr=[placeholder="What needs to be done?"i]
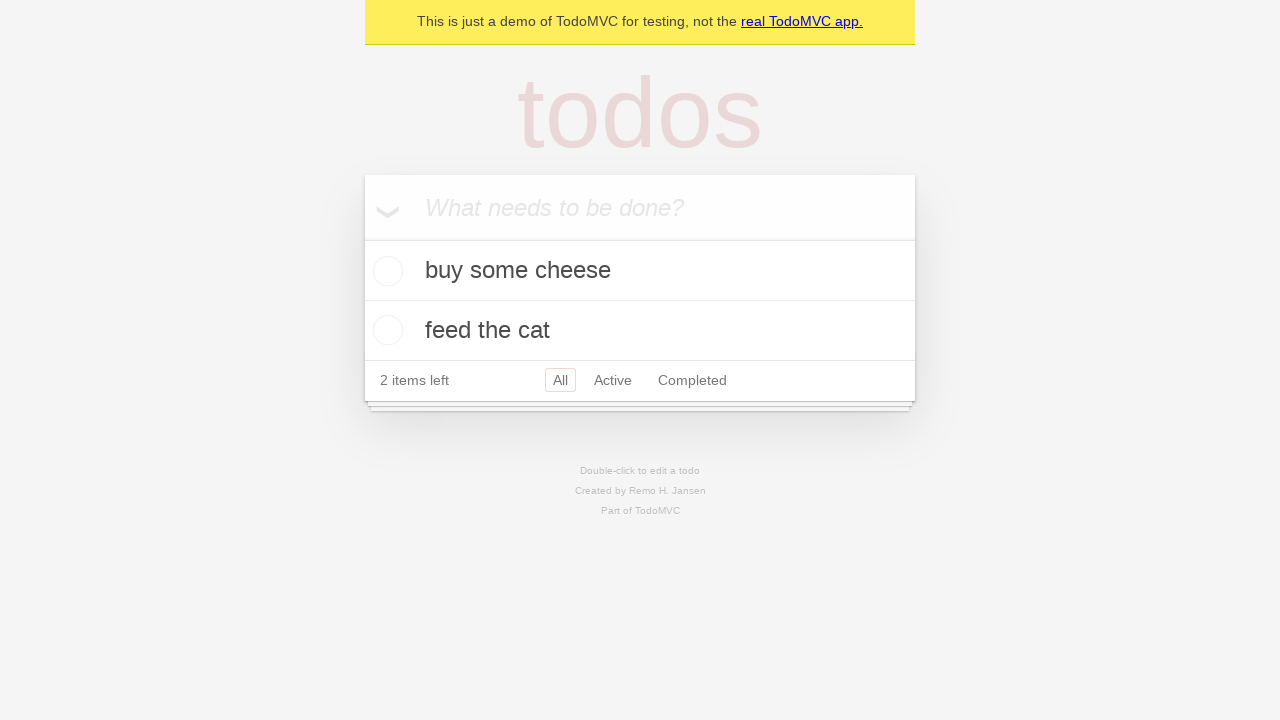

Filled todo input with 'book a doctors appointment' on internal:attr=[placeholder="What needs to be done?"i]
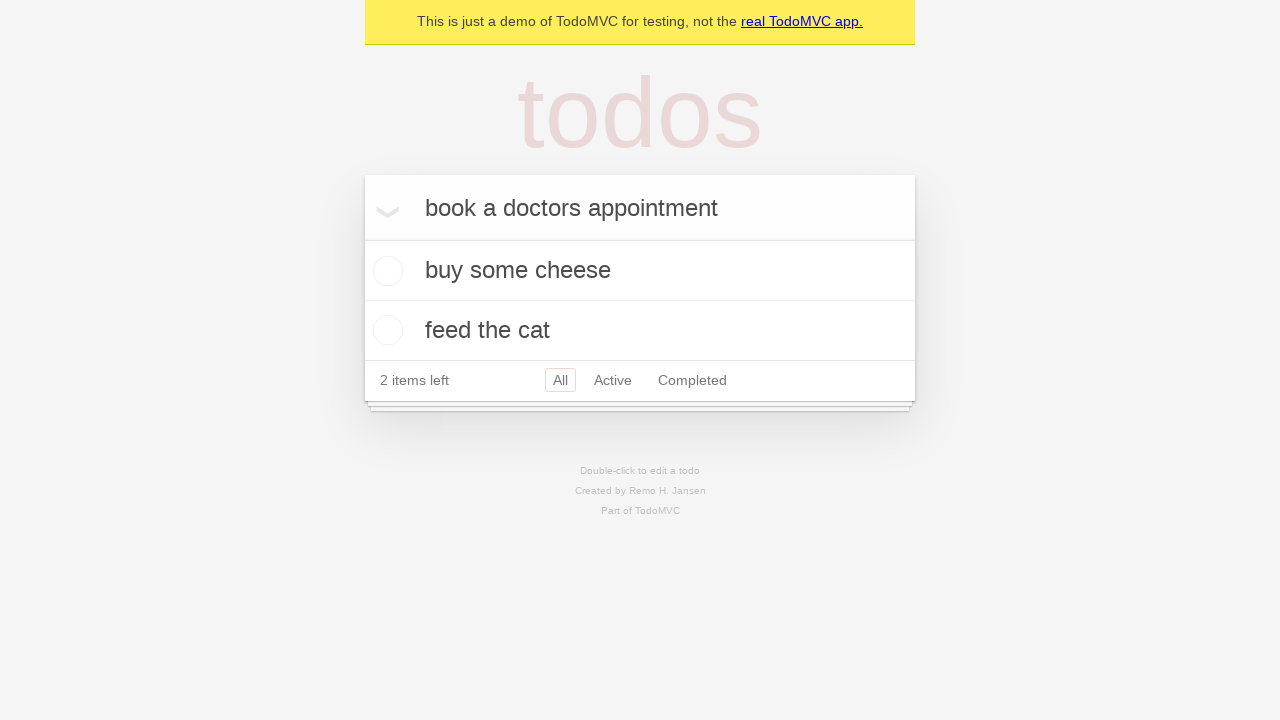

Pressed Enter to create todo 'book a doctors appointment' on internal:attr=[placeholder="What needs to be done?"i]
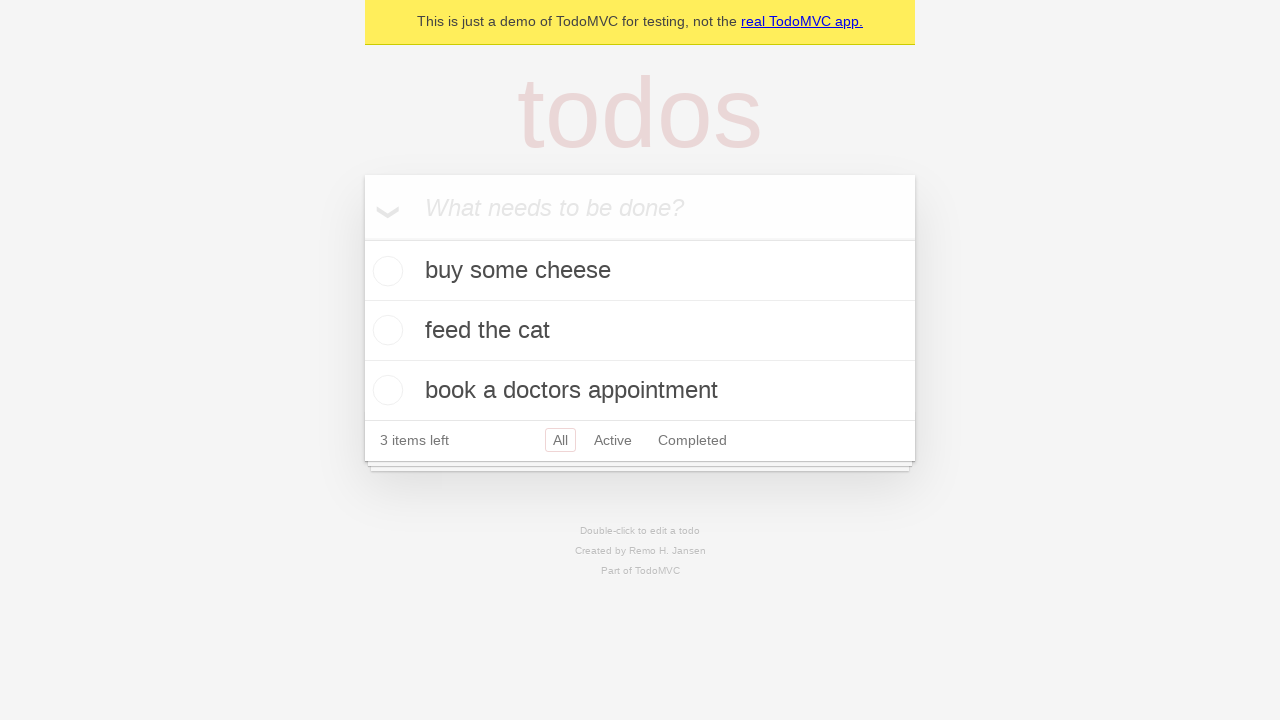

Waited for all 3 todos to be created
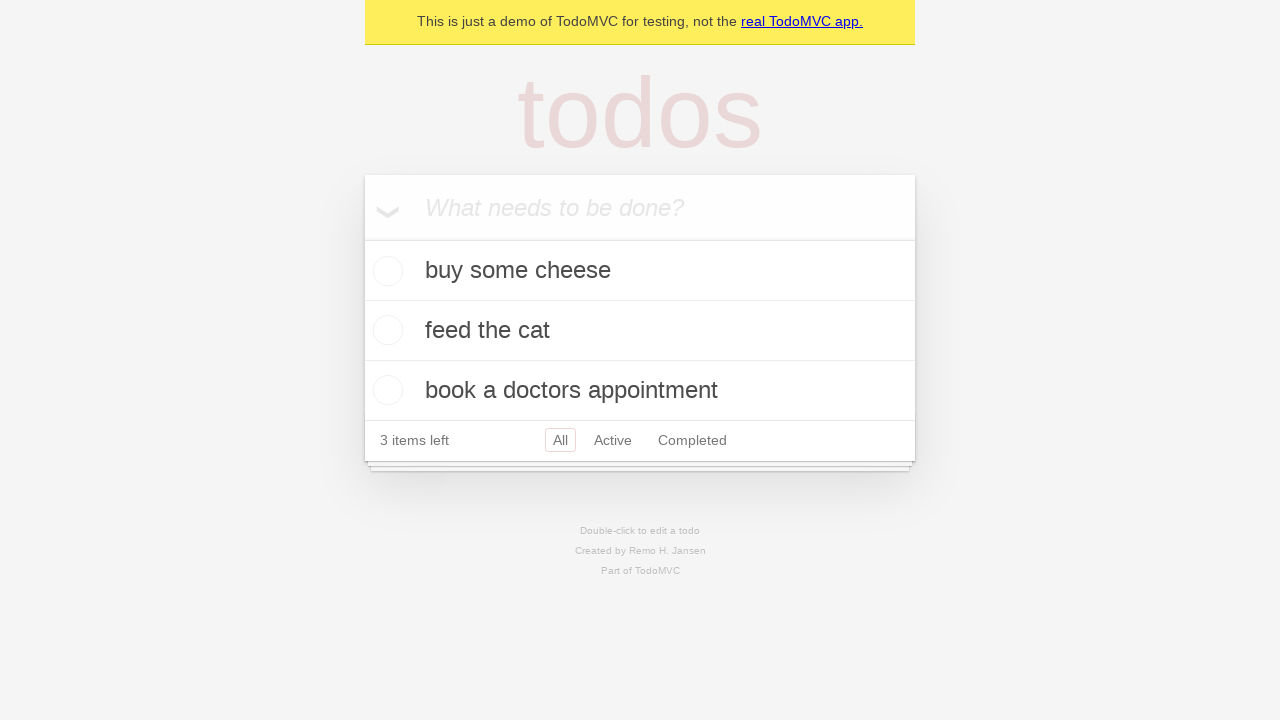

Retrieved Active and Completed filter links
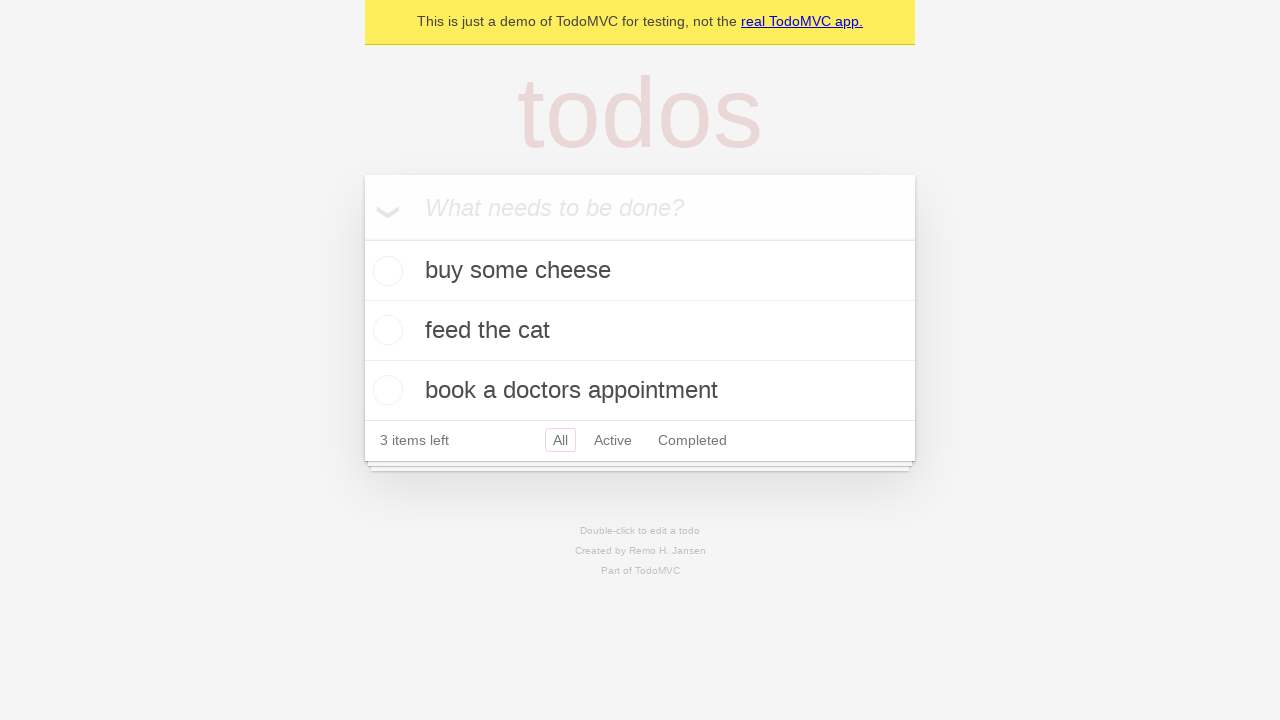

Clicked Active filter link at (613, 440) on internal:role=link[name="Active"i]
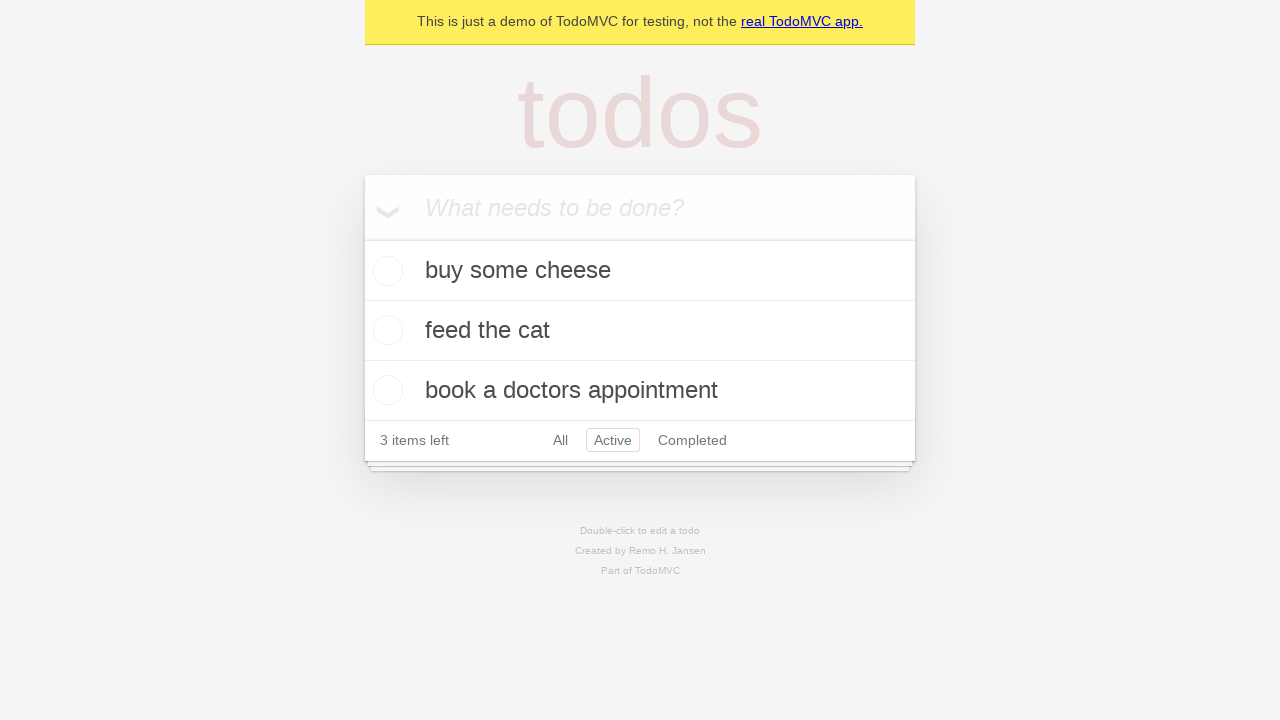

Clicked Completed filter link to verify currently applied filter is highlighted with selected class at (692, 440) on internal:role=link[name="Completed"i]
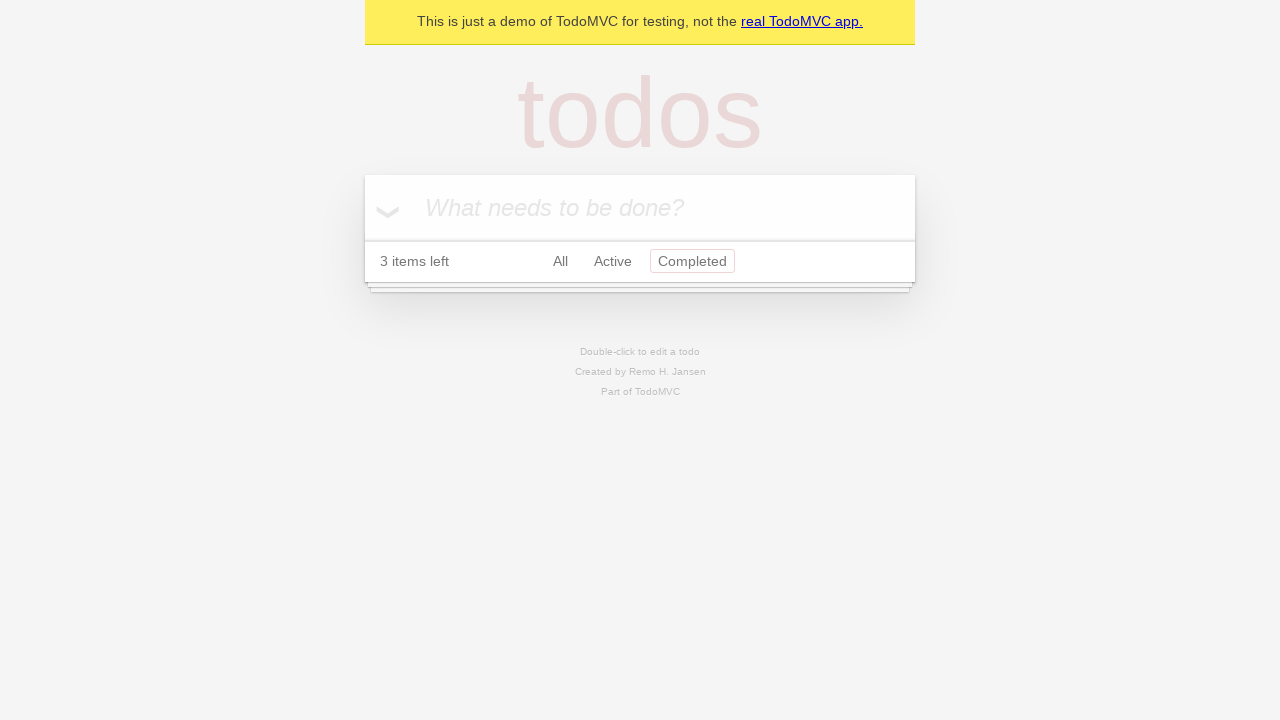

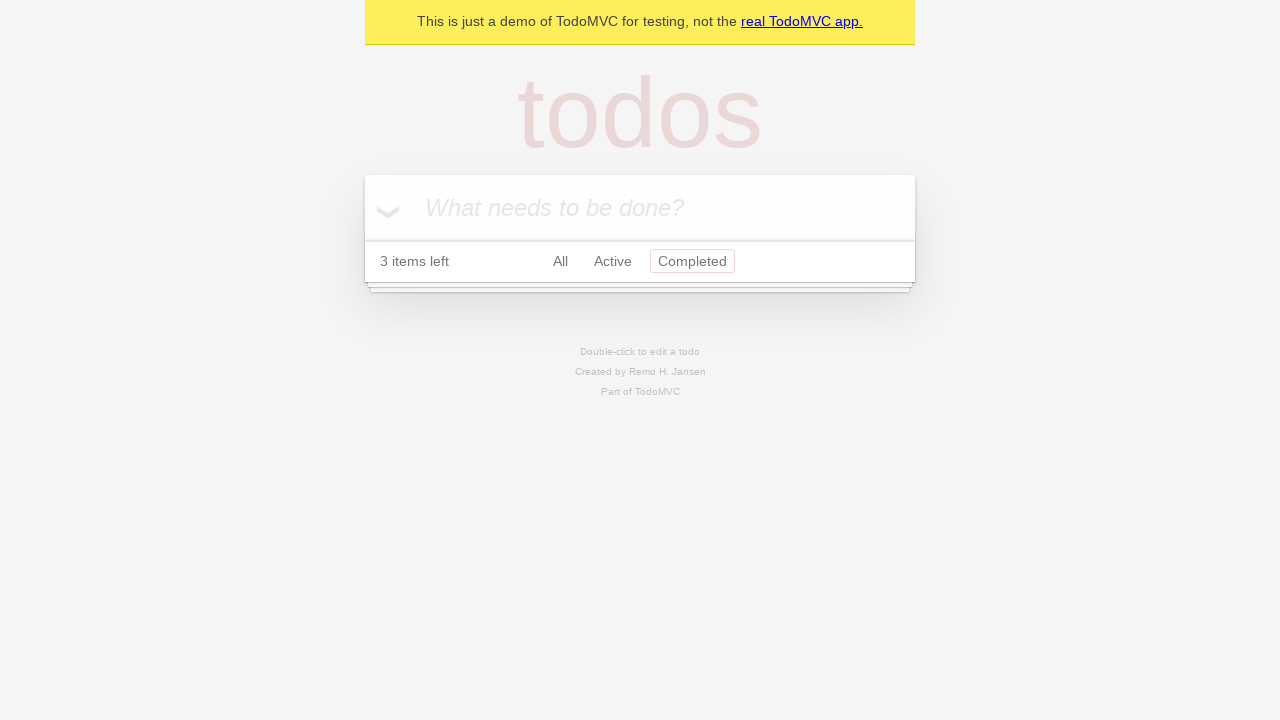